Tests radio button selection by iterating through a group of radio buttons and clicking the one with value "Cheese"

Starting URL: http://www.echoecho.com/htmlforms10.htm

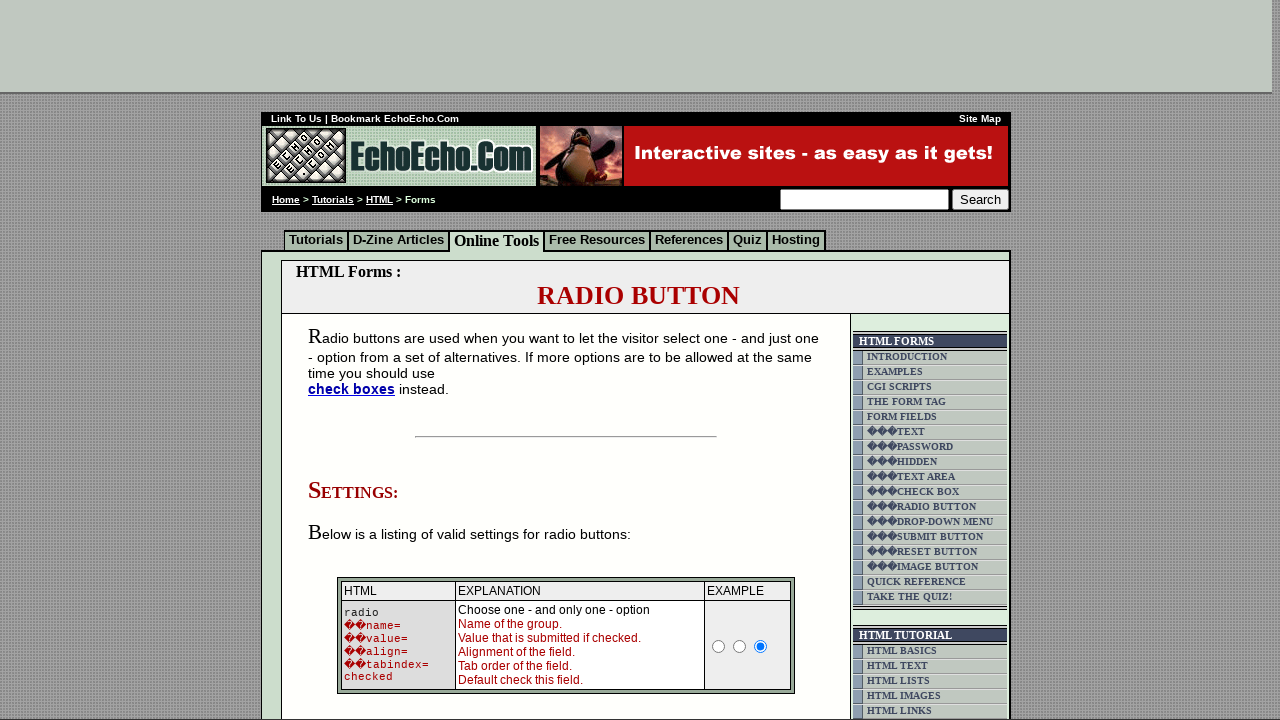

Navigated to radio button test page
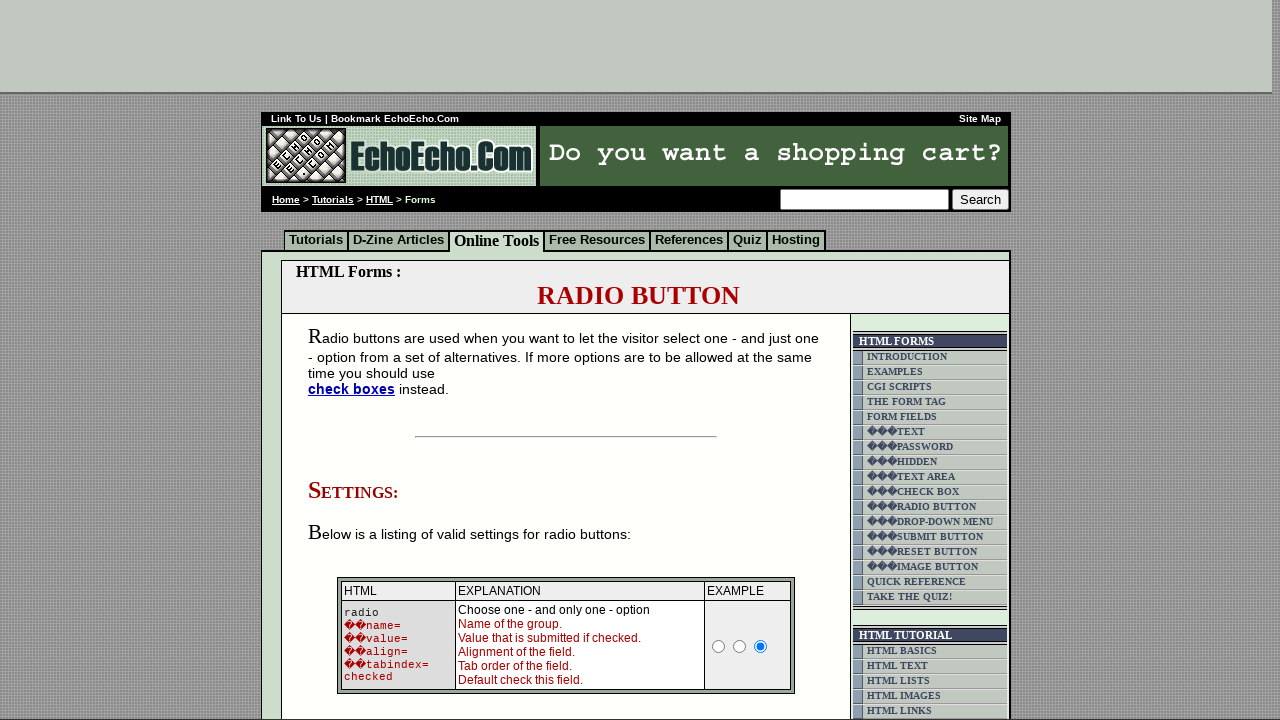

Located all radio buttons in group1
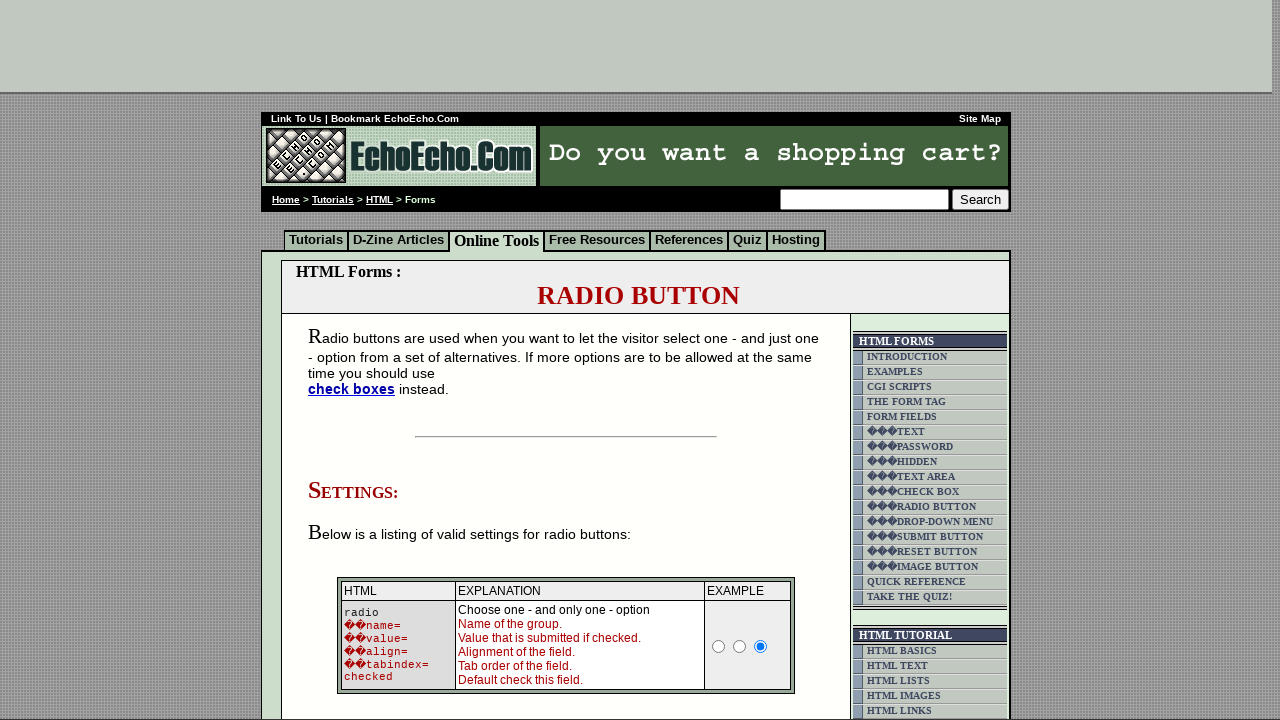

Found 3 radio buttons in the group
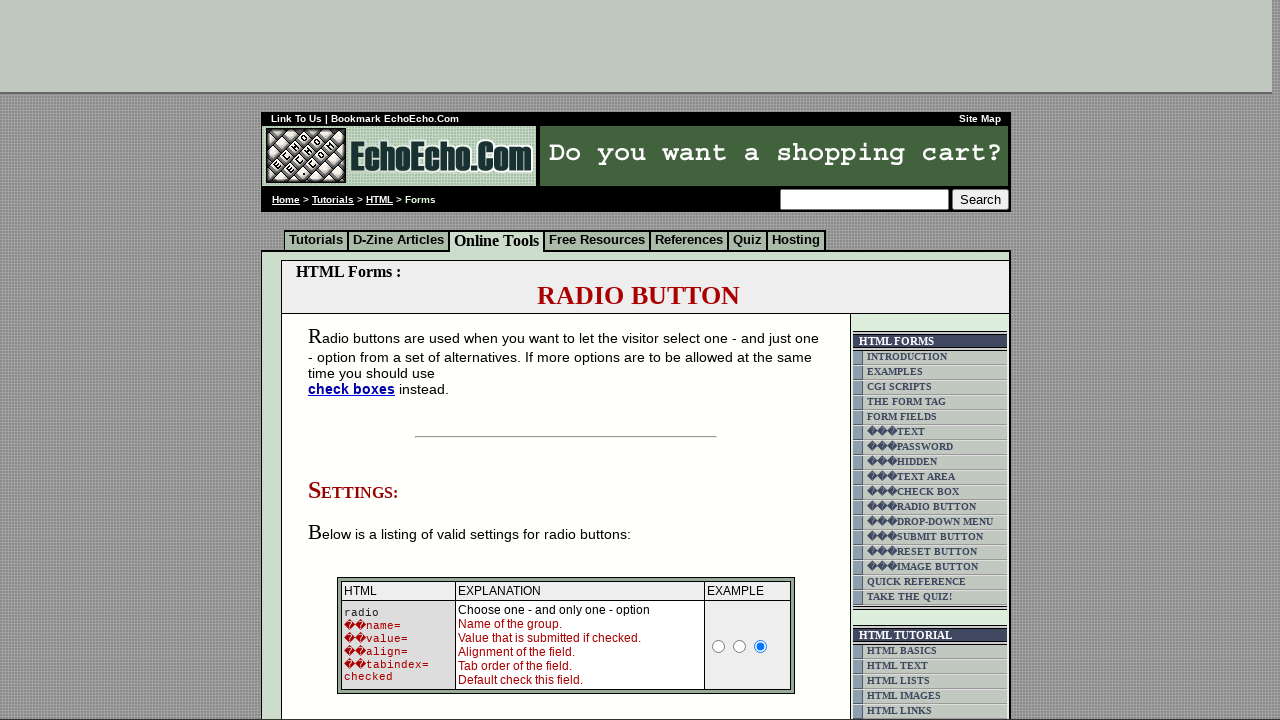

Retrieved value 'Milk' from radio button 1
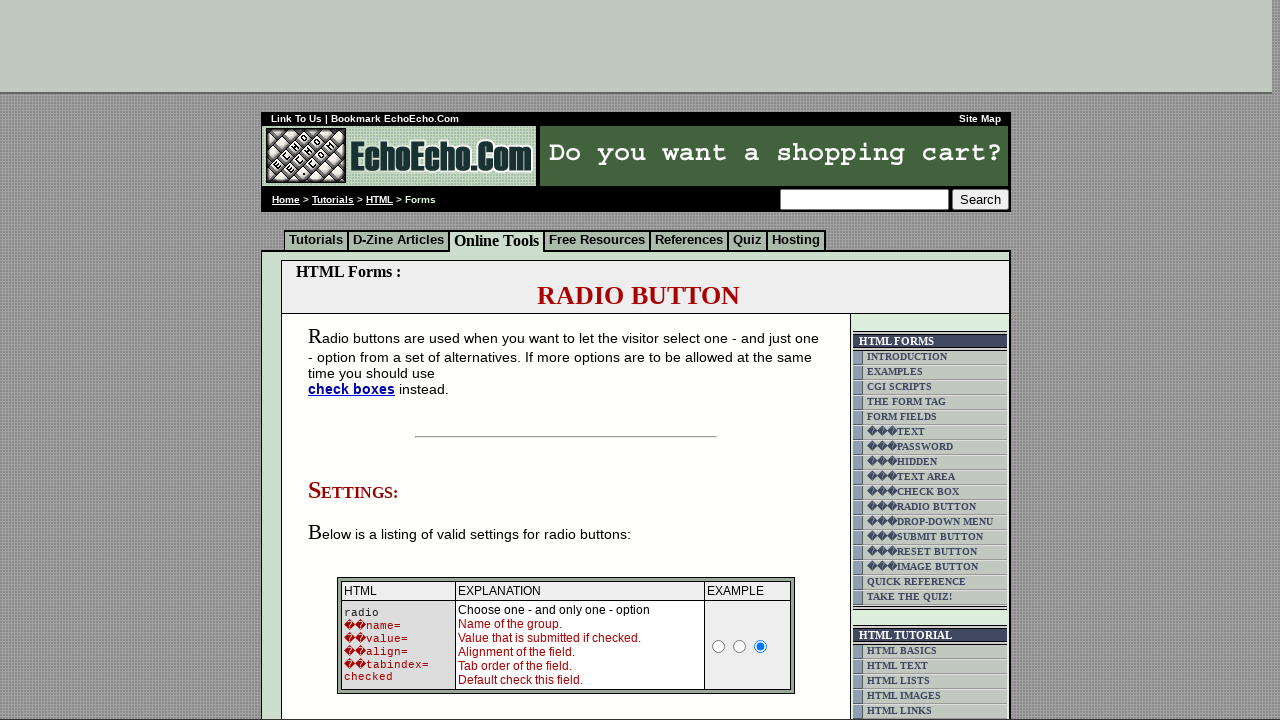

Retrieved value 'Butter' from radio button 2
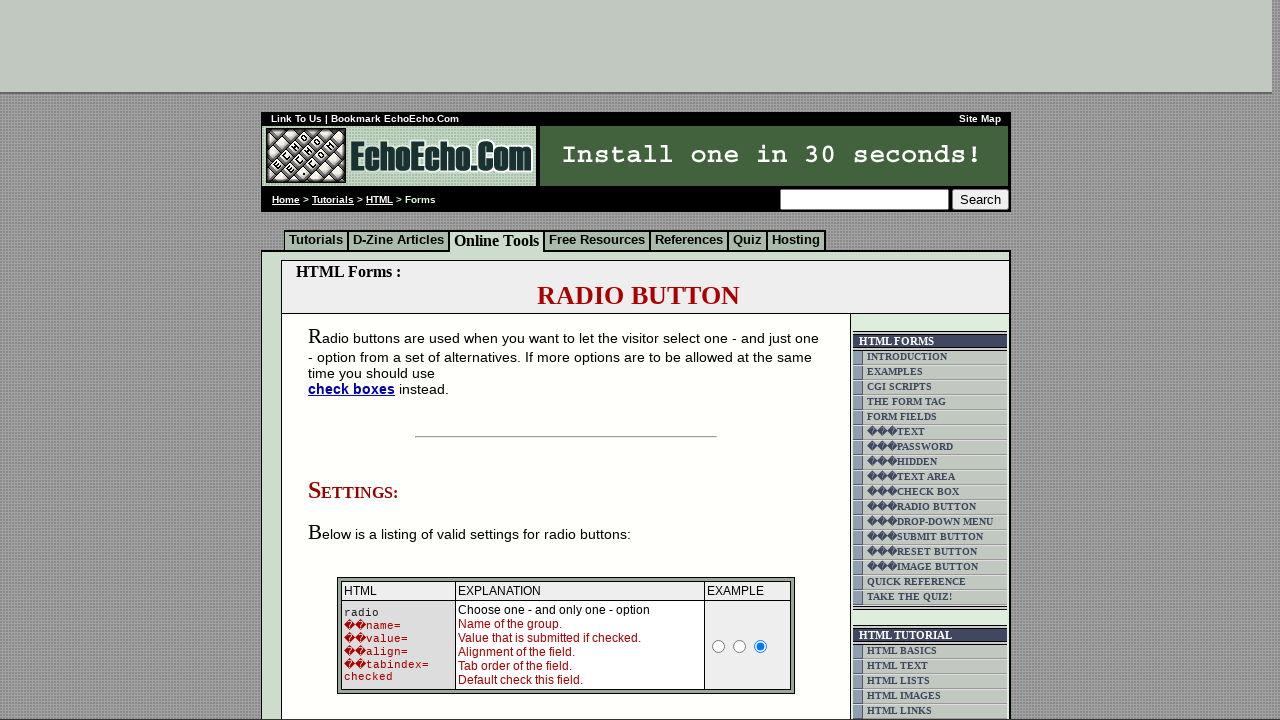

Retrieved value 'Cheese' from radio button 3
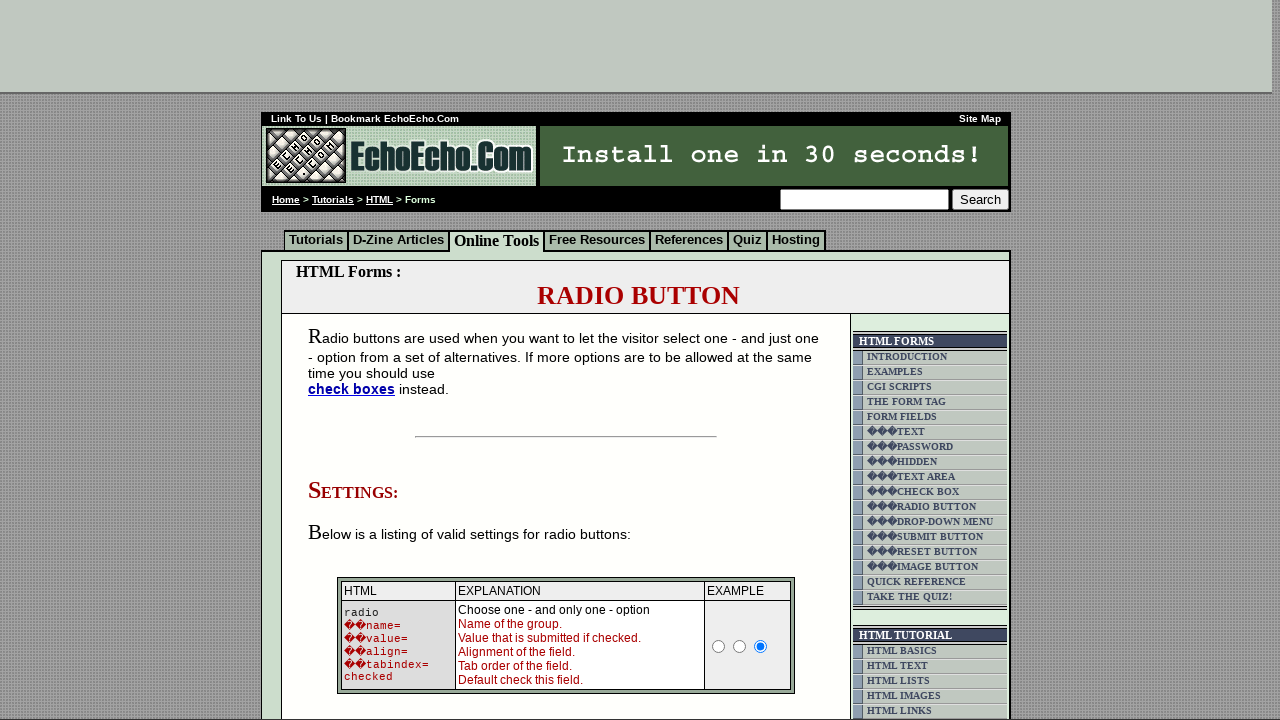

Clicked the radio button with value 'Cheese' at (356, 360) on xpath=//input[@name='group1'] >> nth=2
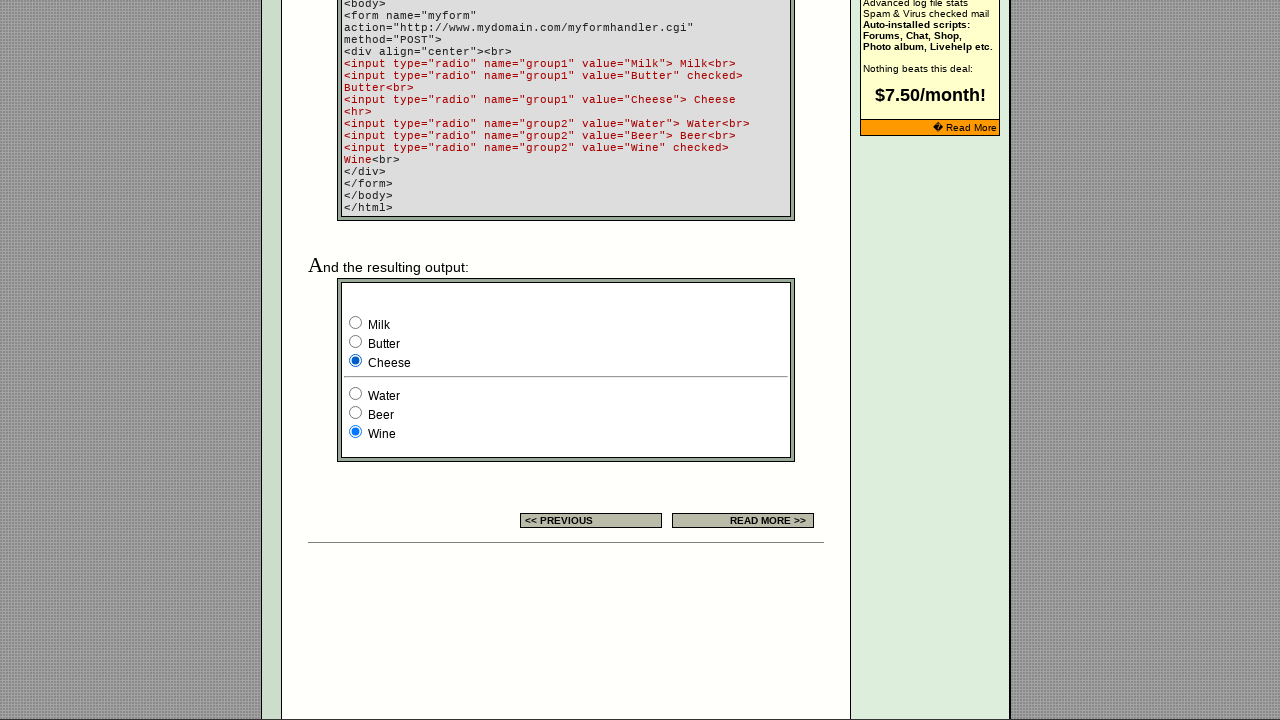

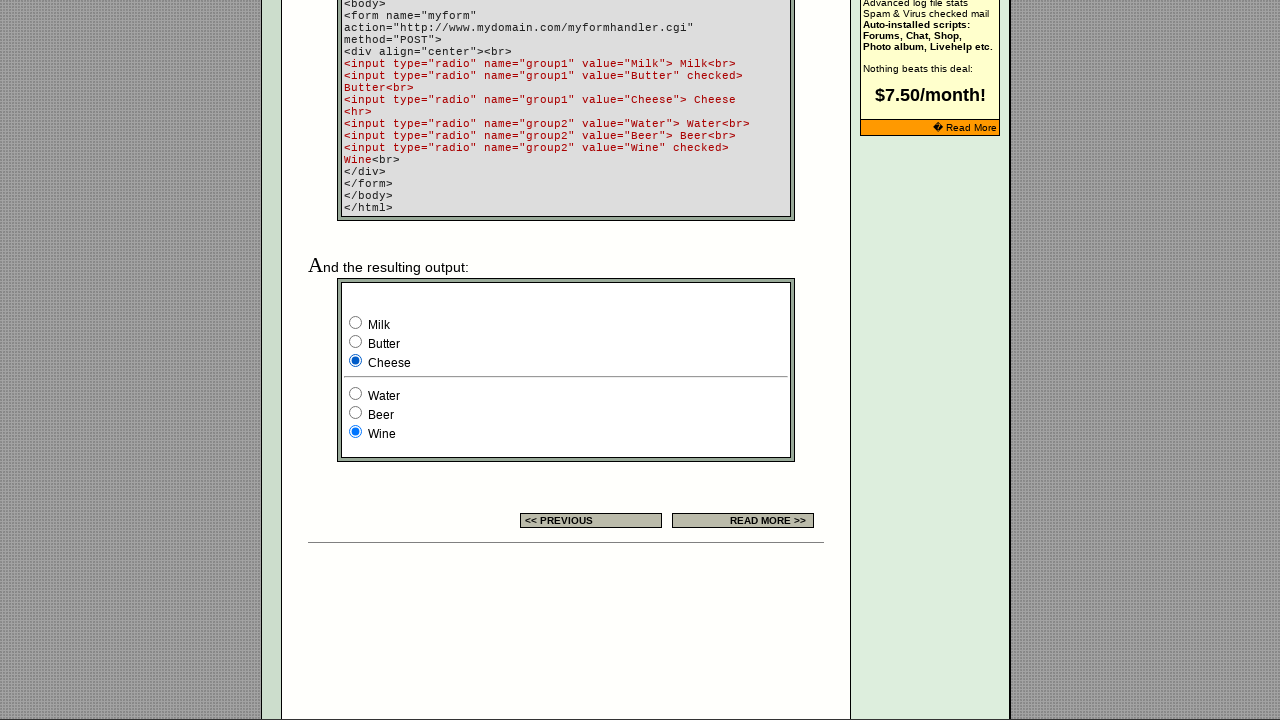